Tests form submission by filling out a contact form with personal information and submitting it

Starting URL: https://v1.training-support.net/selenium/simple-form

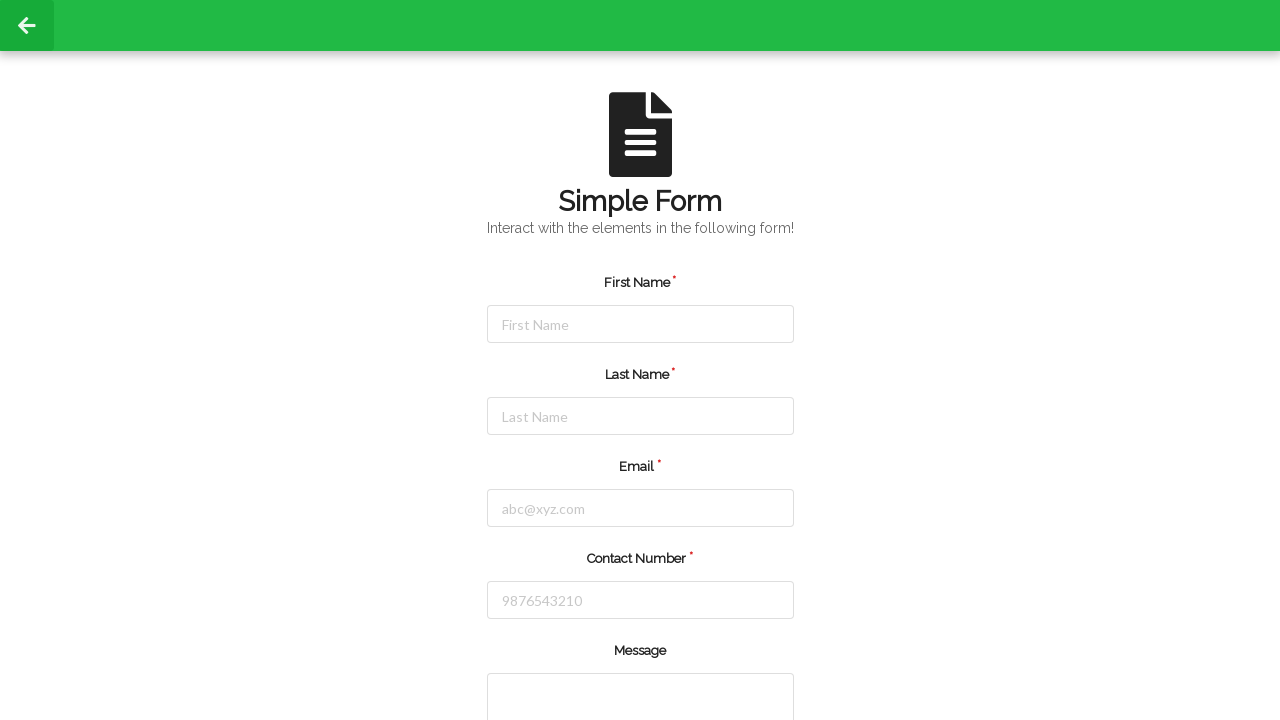

Filled first name field with 'kalyan' on #firstName
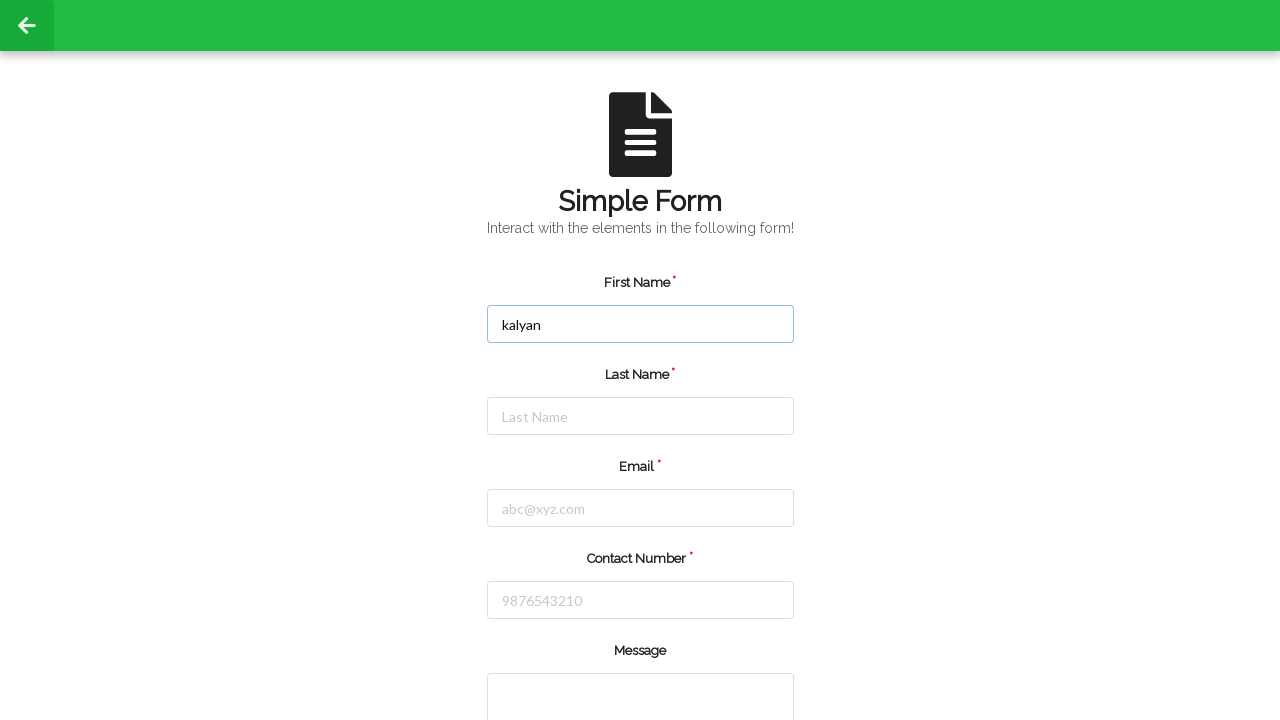

Filled last name field with 'Yadav' on #lastName
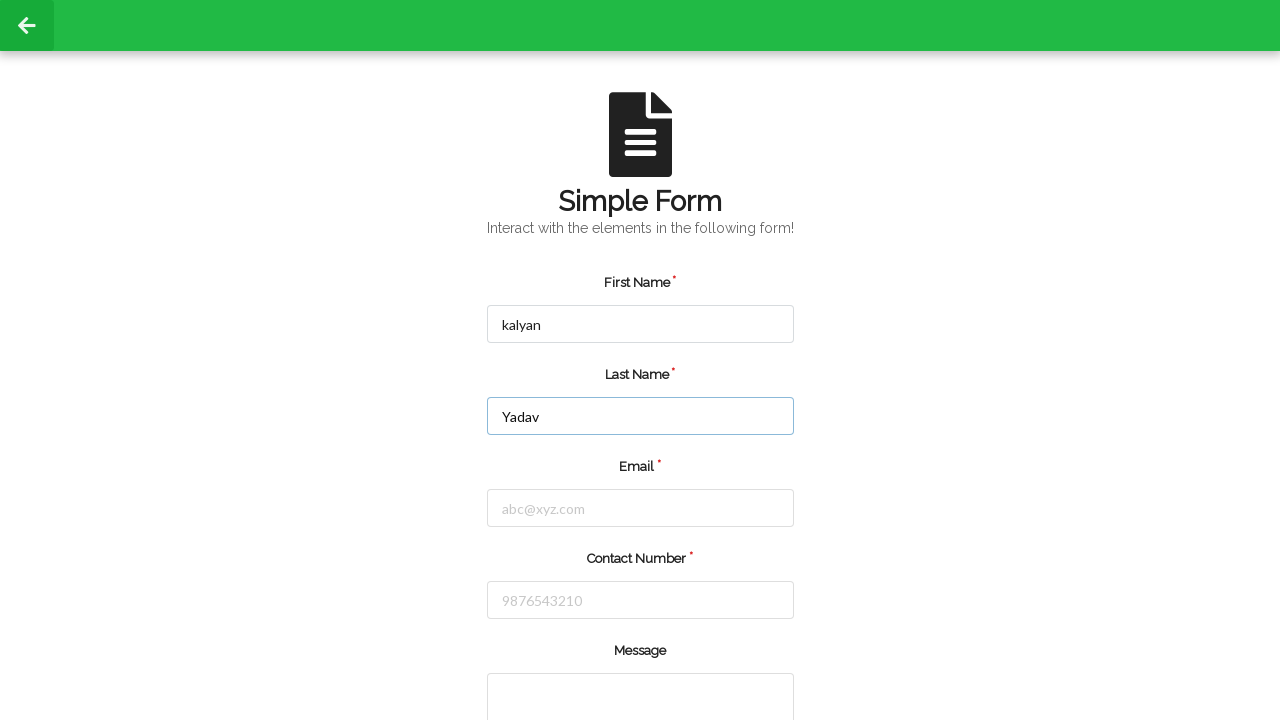

Filled email field with 'mk@gmail.com' on #email
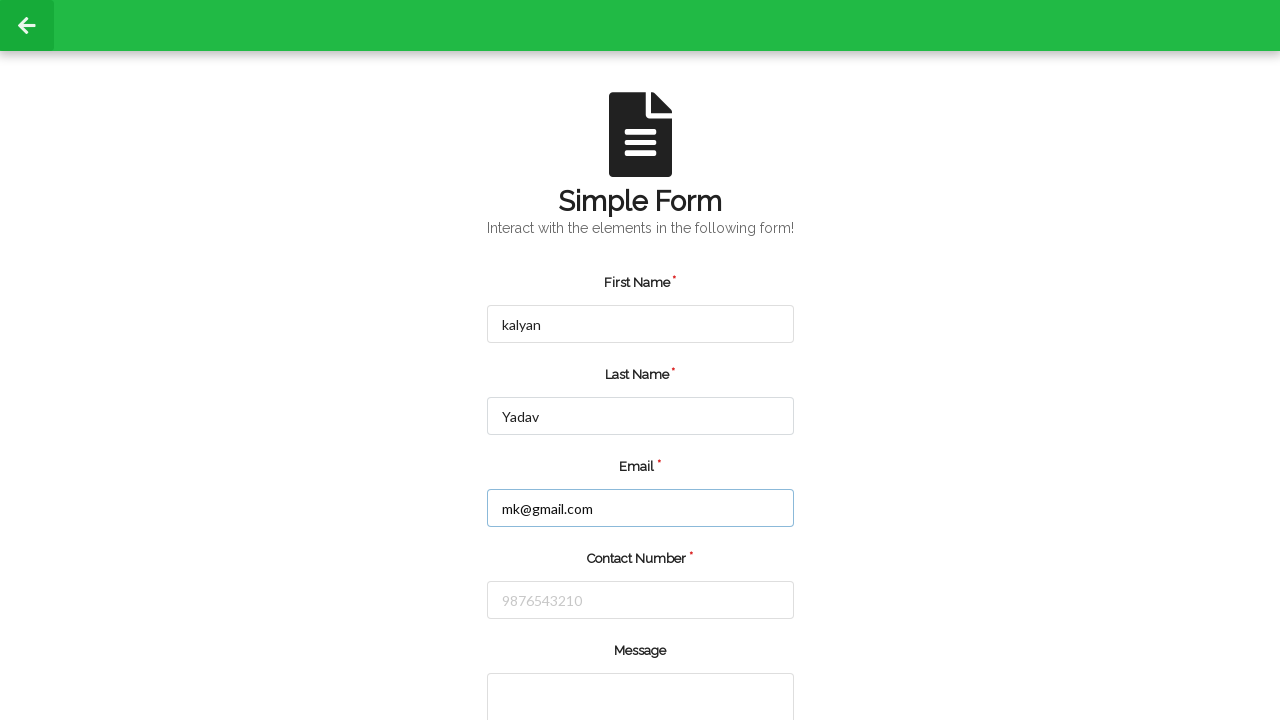

Filled contact number field with '7978675388' on #number
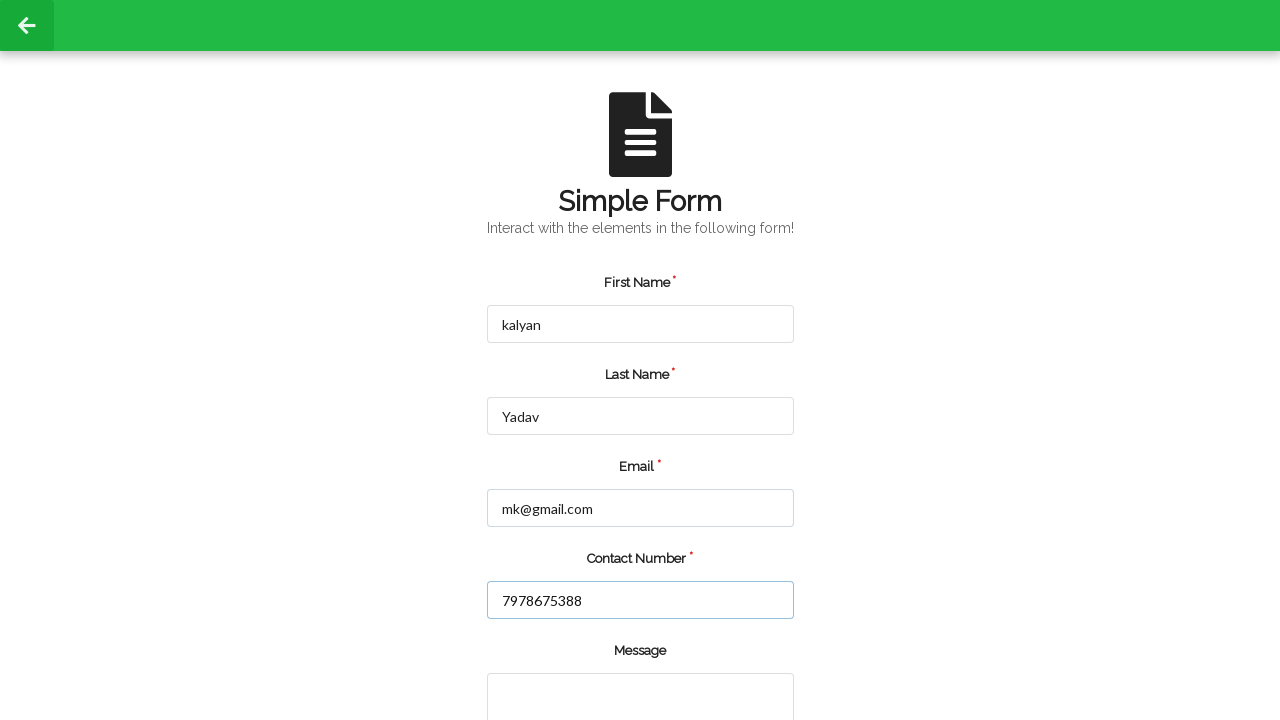

Filled message textarea with 'Hi Masai_school' on textarea
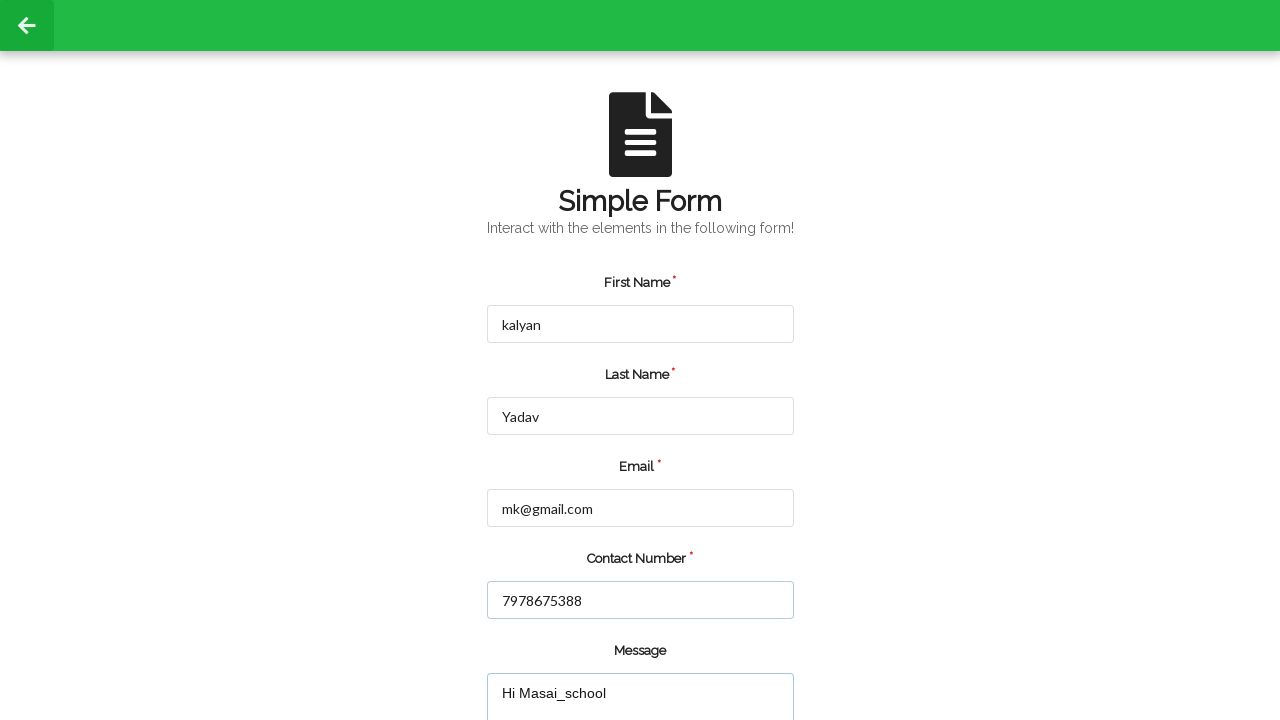

Clicked submit button to submit the contact form at (558, 660) on input[type='submit']
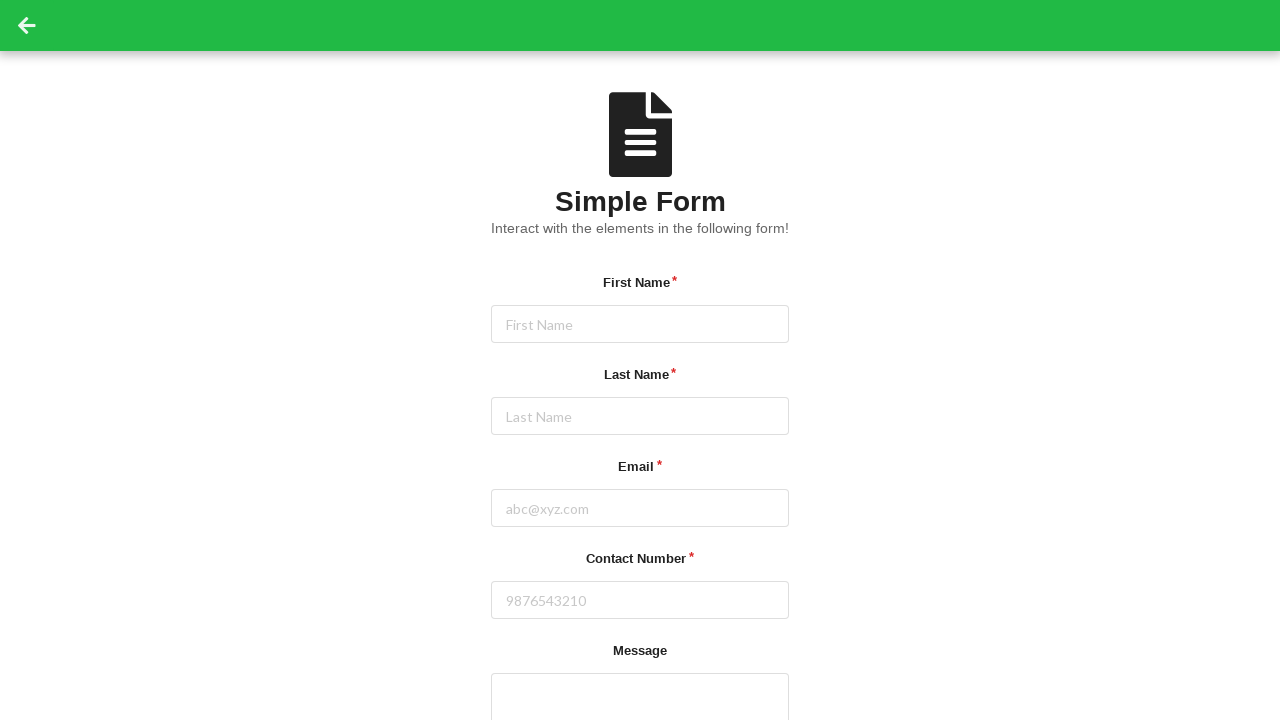

Accepted alert dialog after form submission
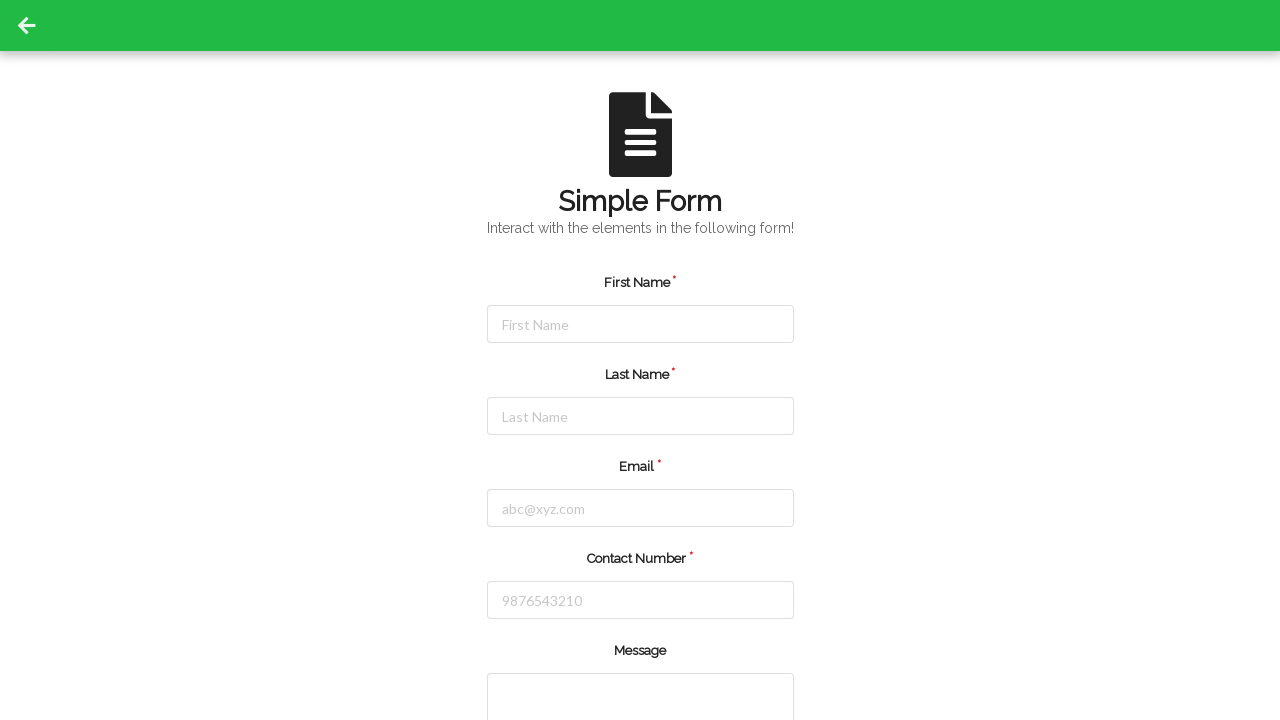

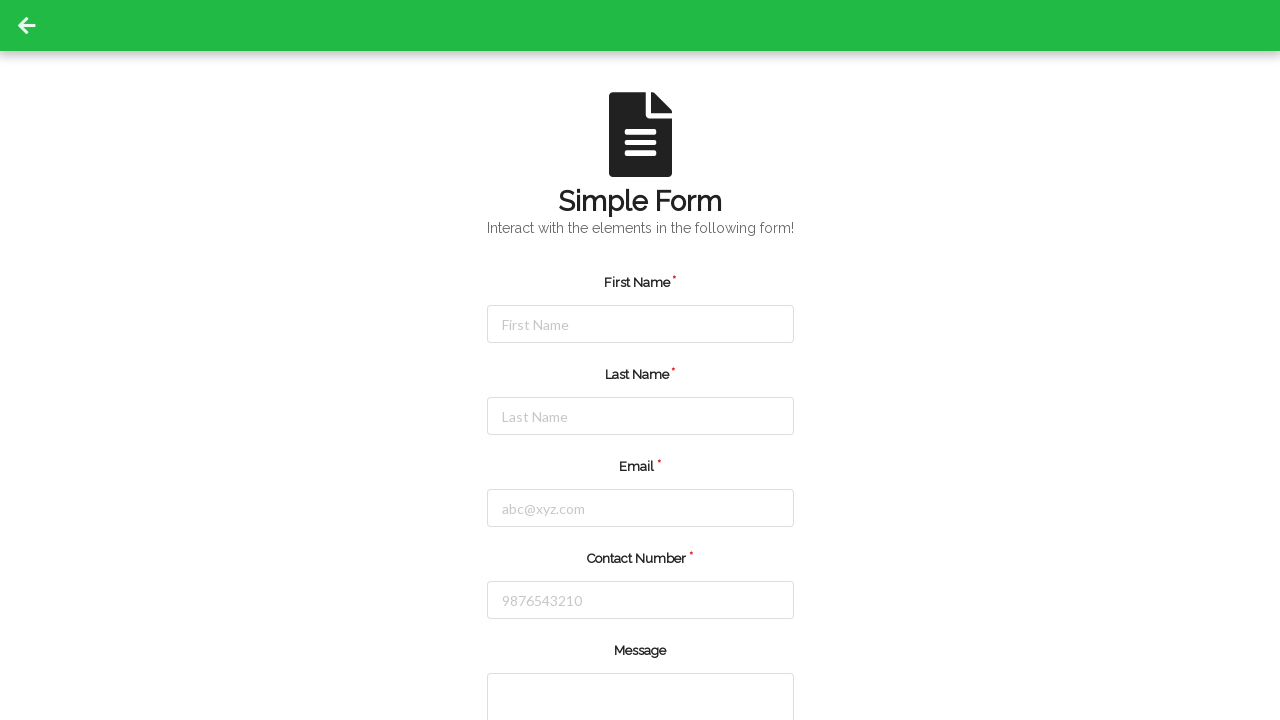